Tests dropdown selection functionality by selecting an option by its value attribute

Starting URL: https://omayo.blogspot.com/

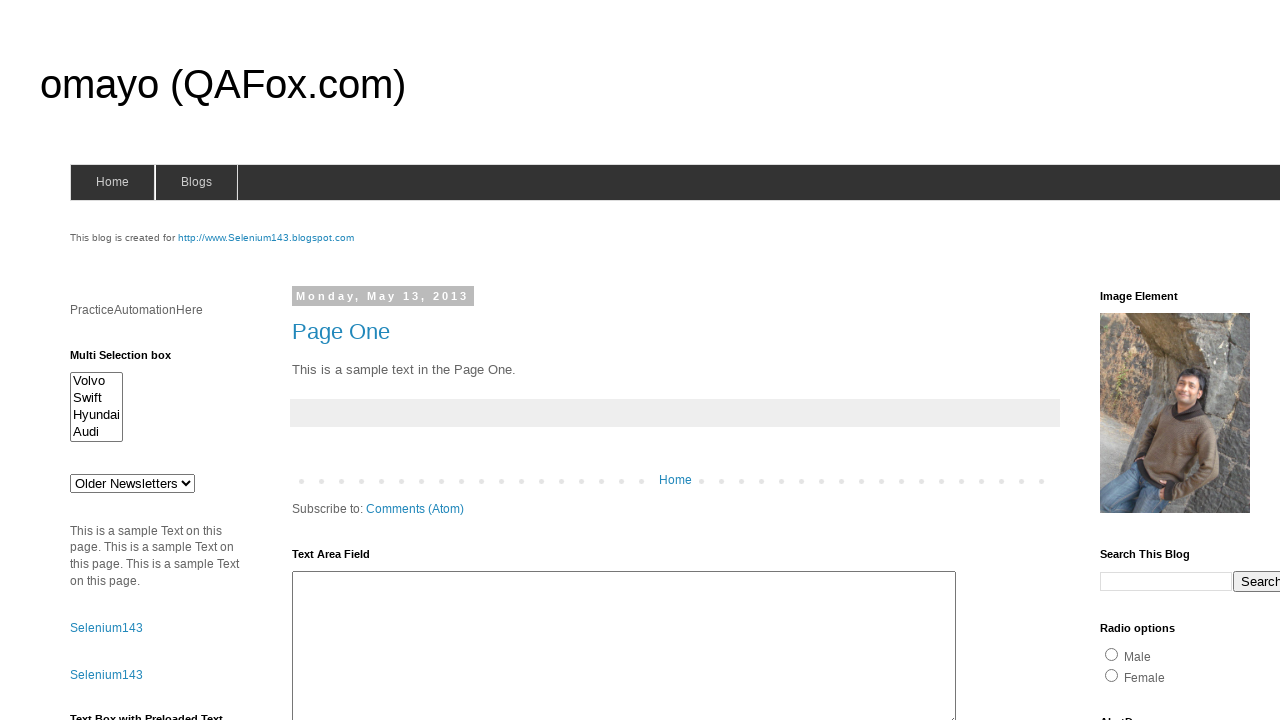

Navigated to https://omayo.blogspot.com/
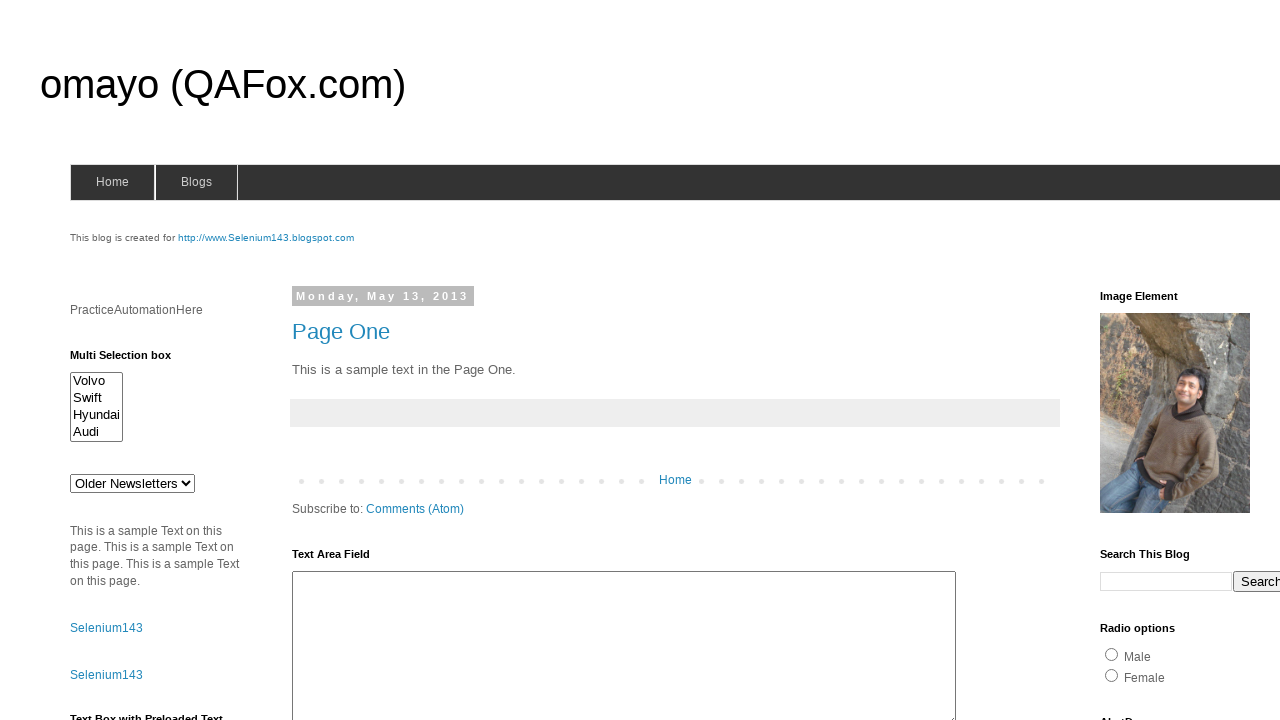

Selected option with value 'ghi' from dropdown #drop1 on #drop1
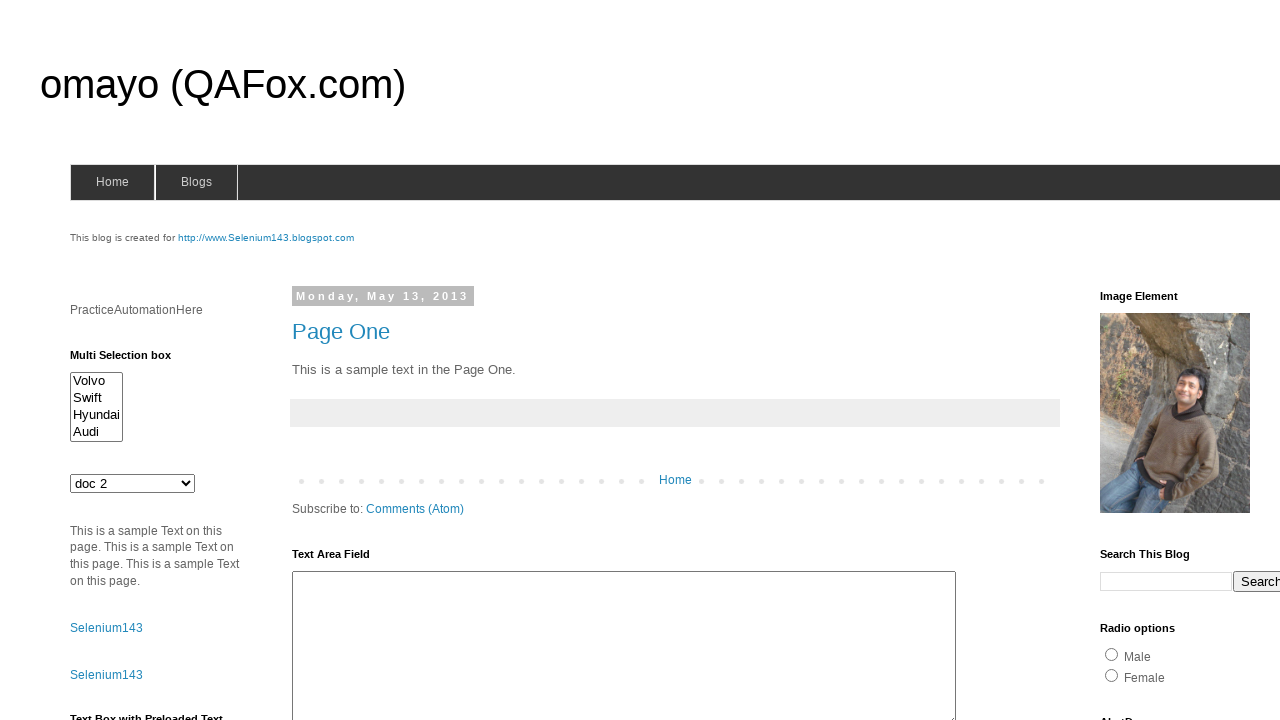

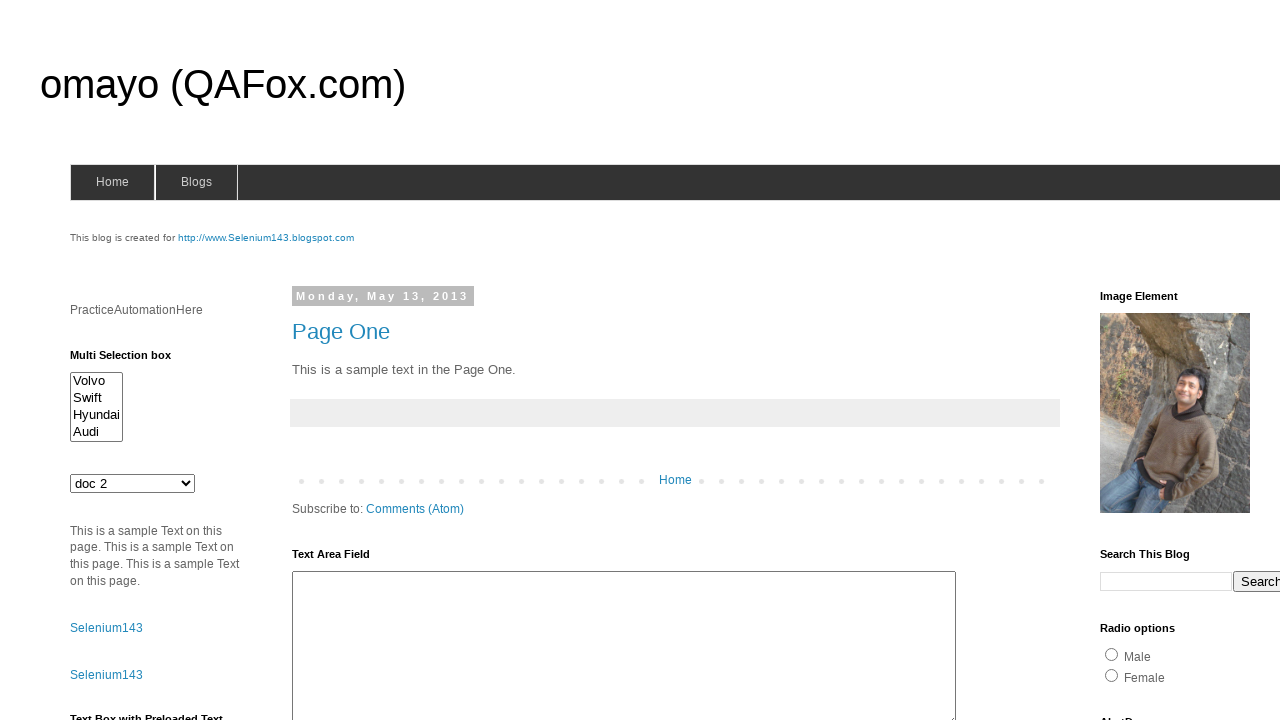